Tests keyboard key combination actions using shift and backspace keys

Starting URL: http://www.sougou.com

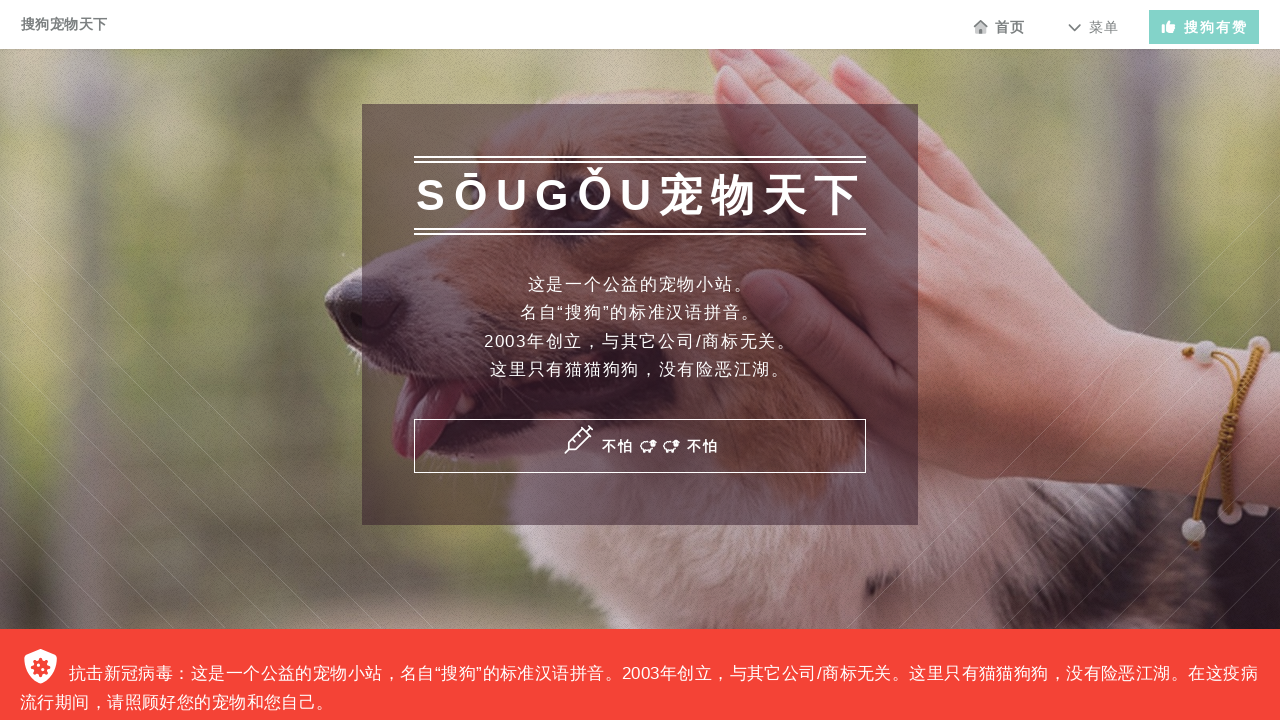

Navigated to http://www.sougou.com
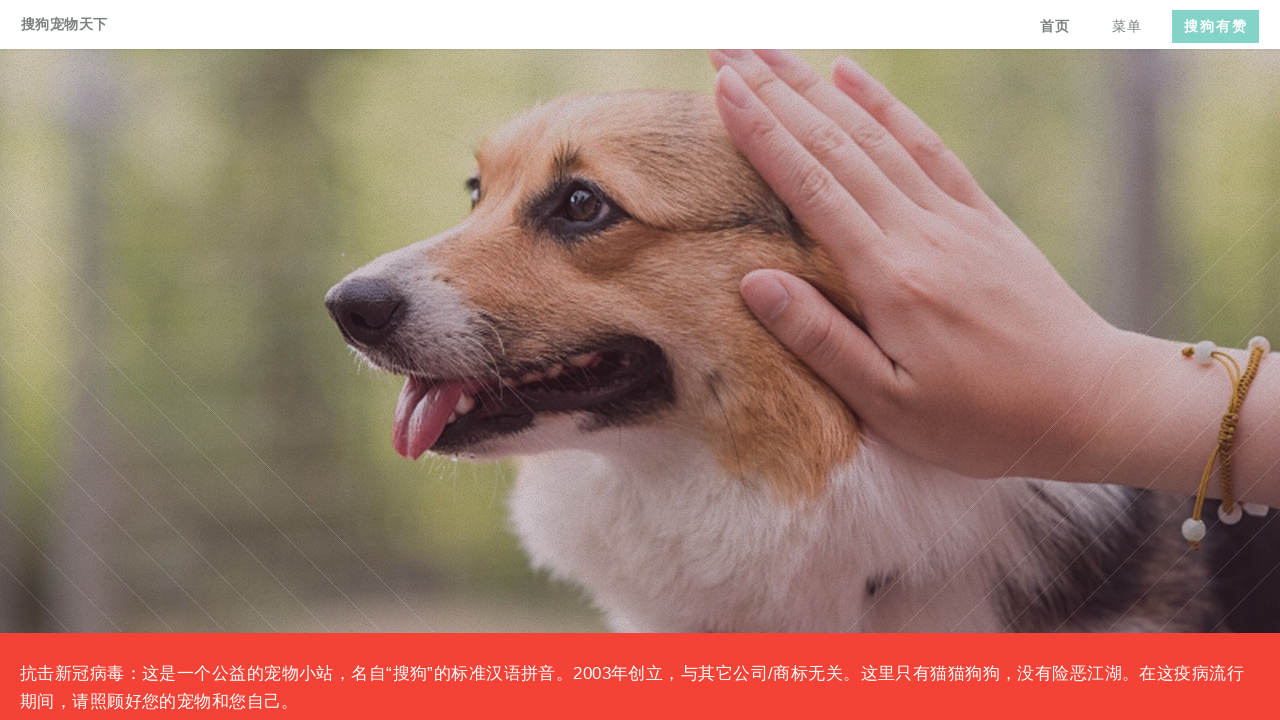

Pressed Shift+Backspace keyboard combination
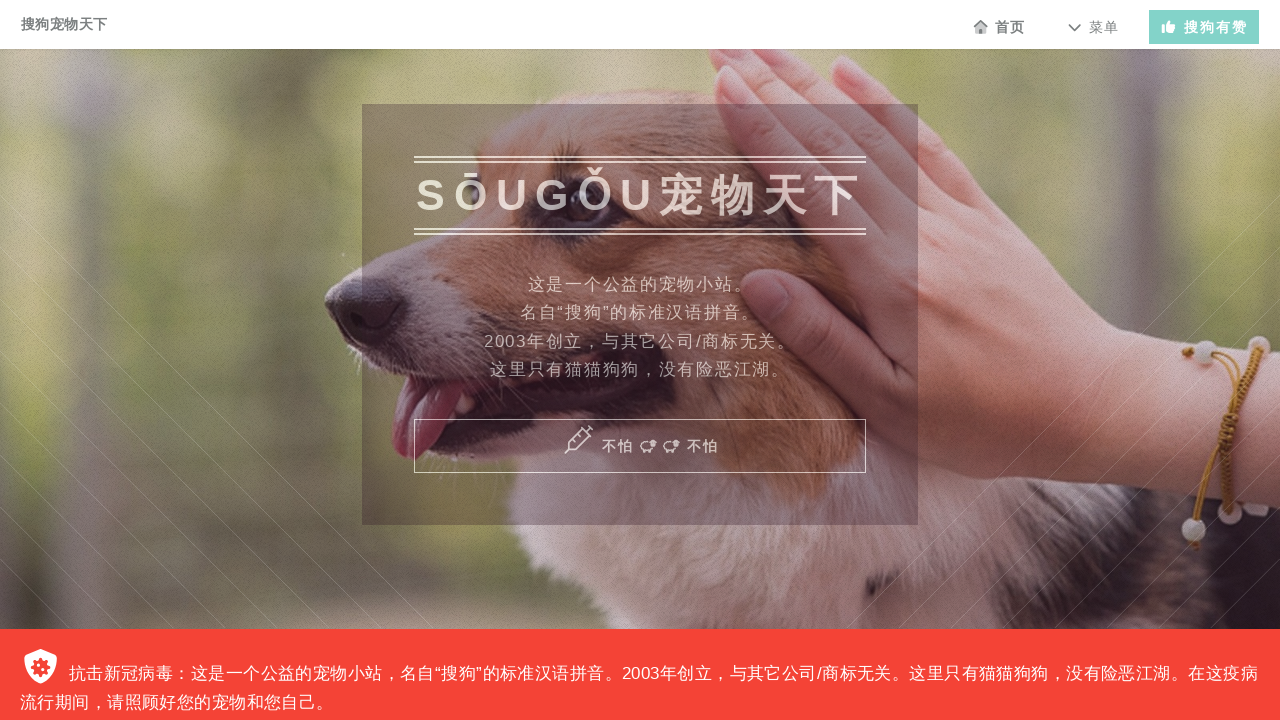

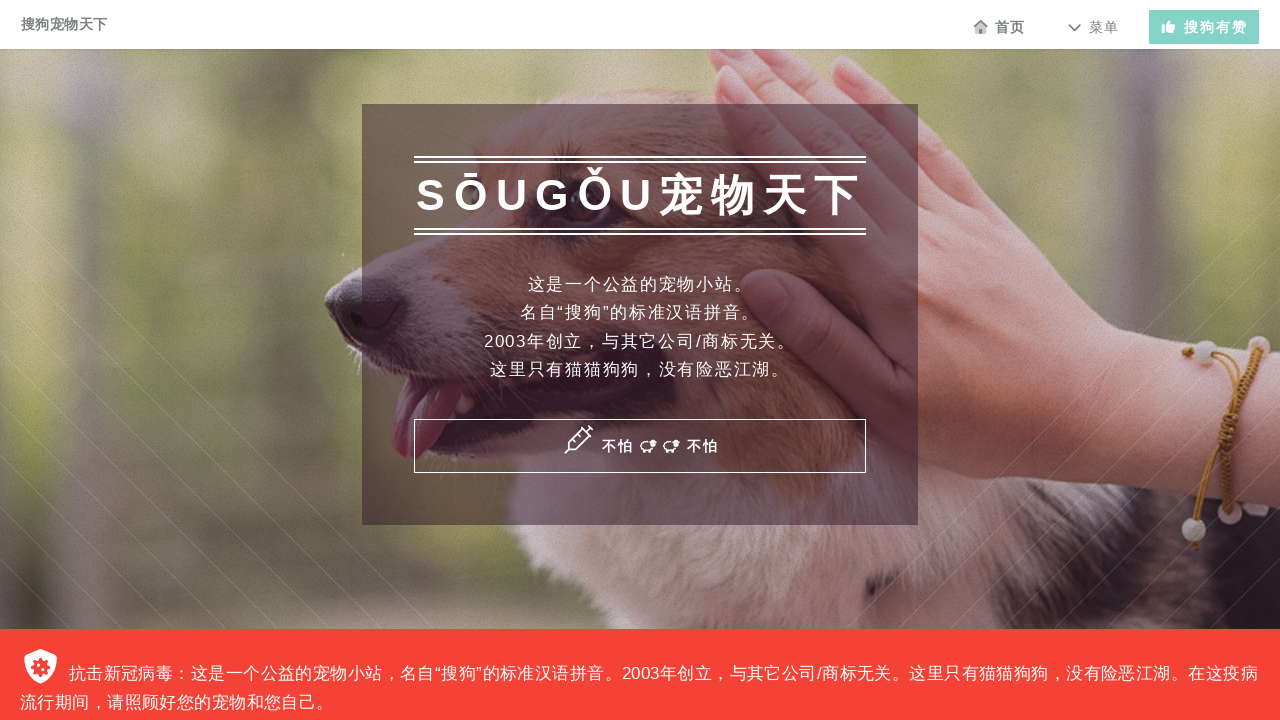